Tests table column sorting functionality by clicking on the "Veg/fruit name" header twice and verifying the sorting behavior

Starting URL: https://rahulshettyacademy.com/seleniumPractise/#/offers

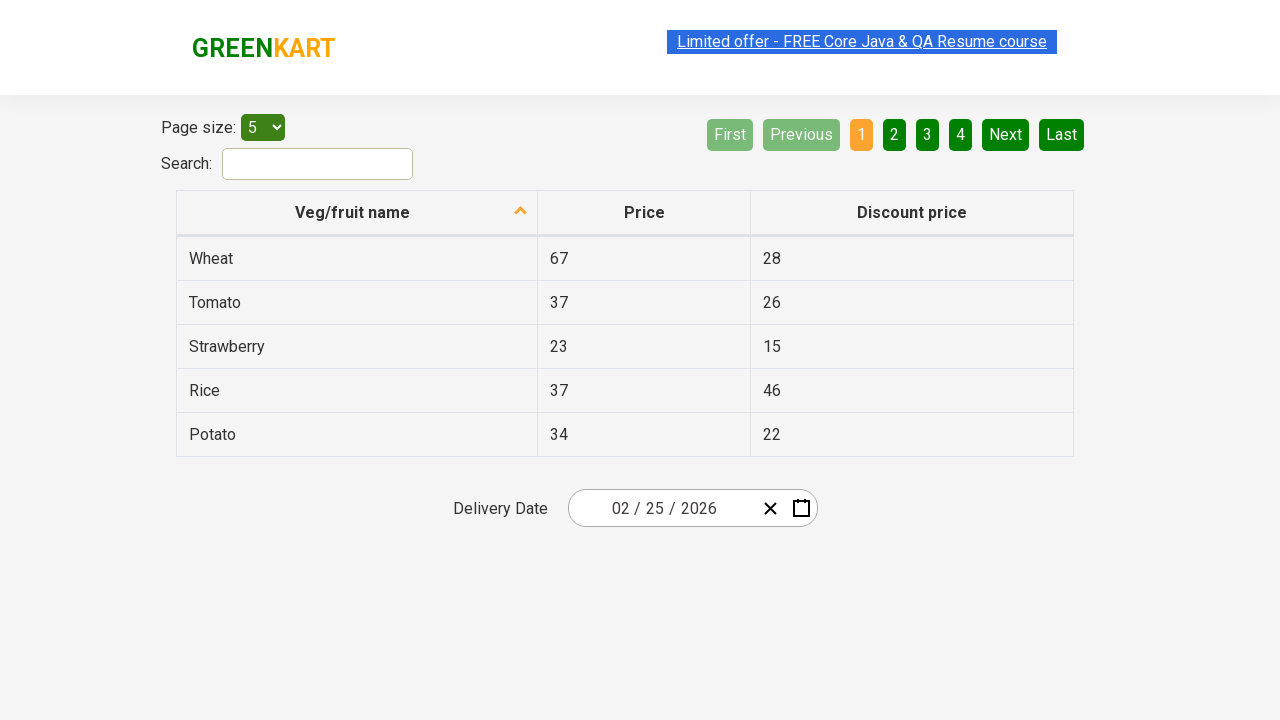

Clicked 'Veg/fruit name' column header to sort ascending at (353, 212) on xpath=//span[normalize-space()='Veg/fruit name']
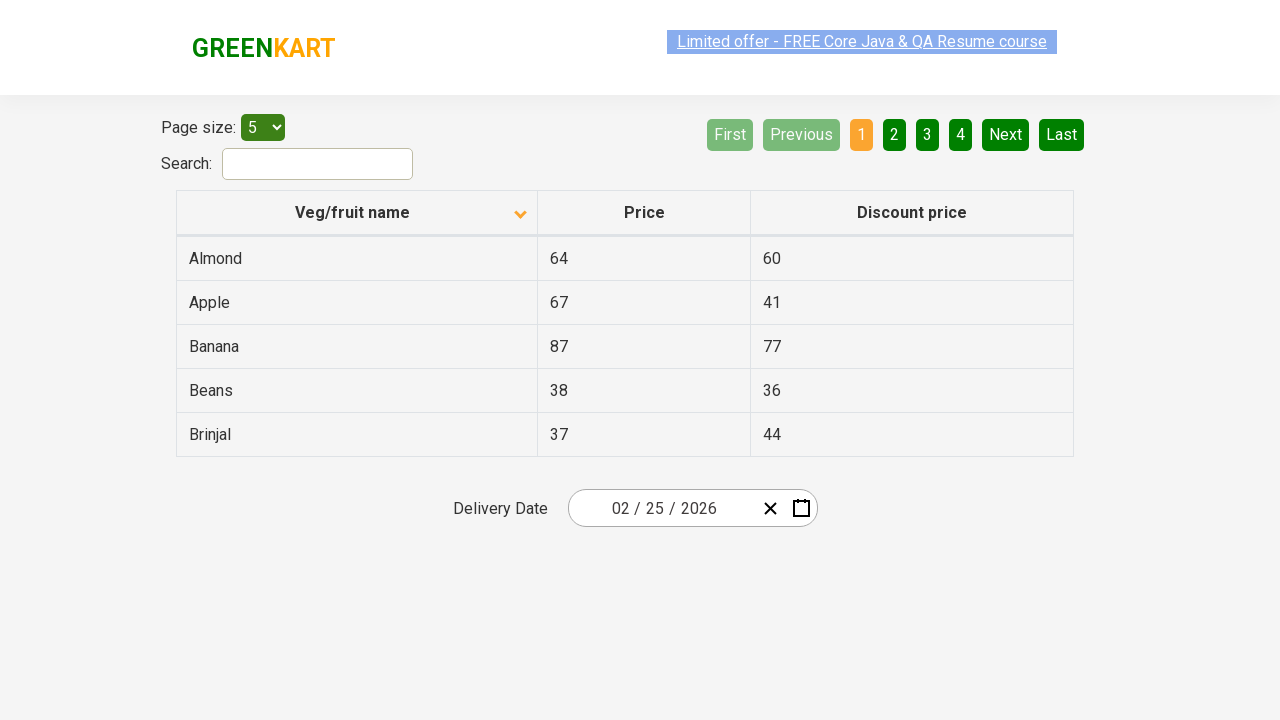

Waited 1 second for sort to apply
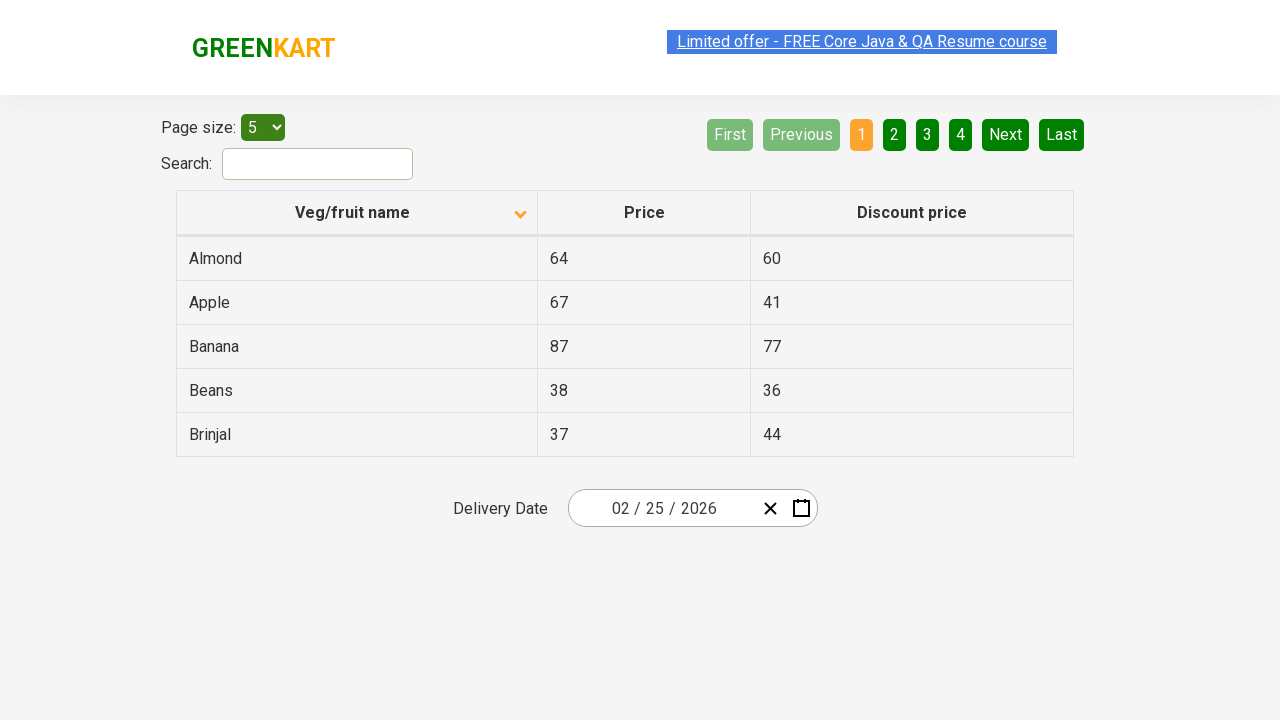

Clicked 'Veg/fruit name' column header again to sort descending at (353, 212) on xpath=//span[normalize-space()='Veg/fruit name']
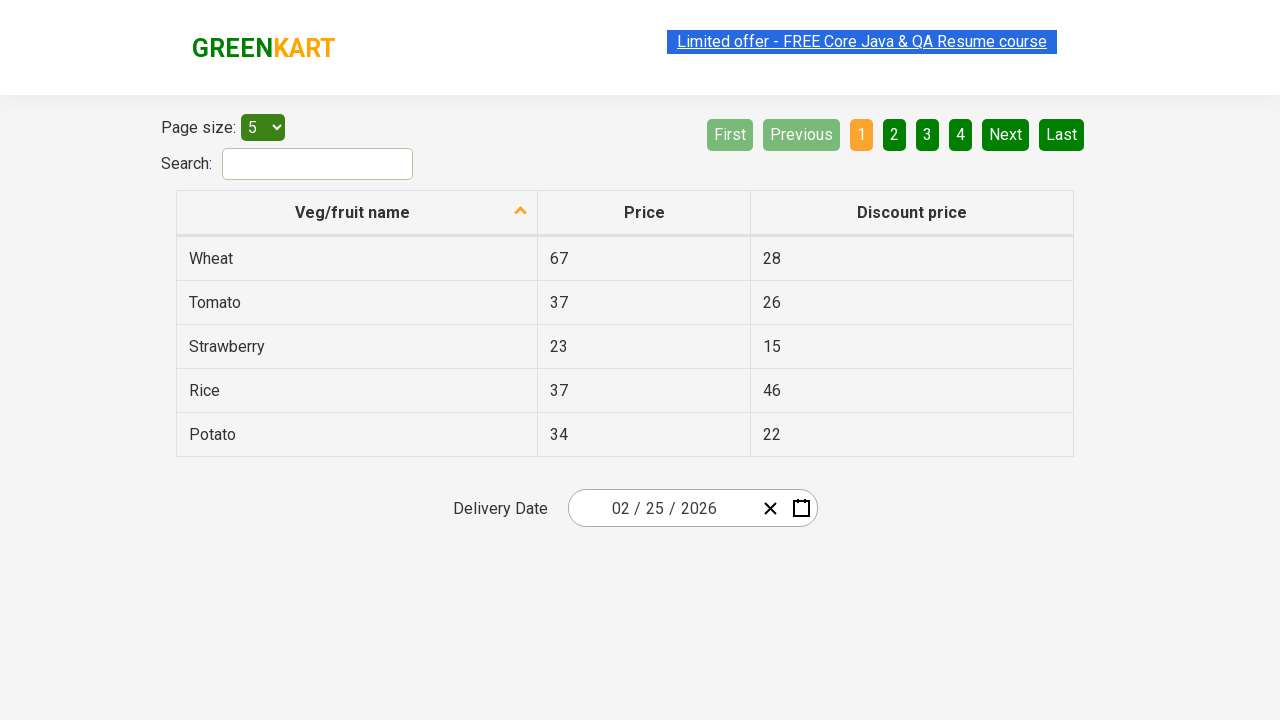

Verified table data is loaded
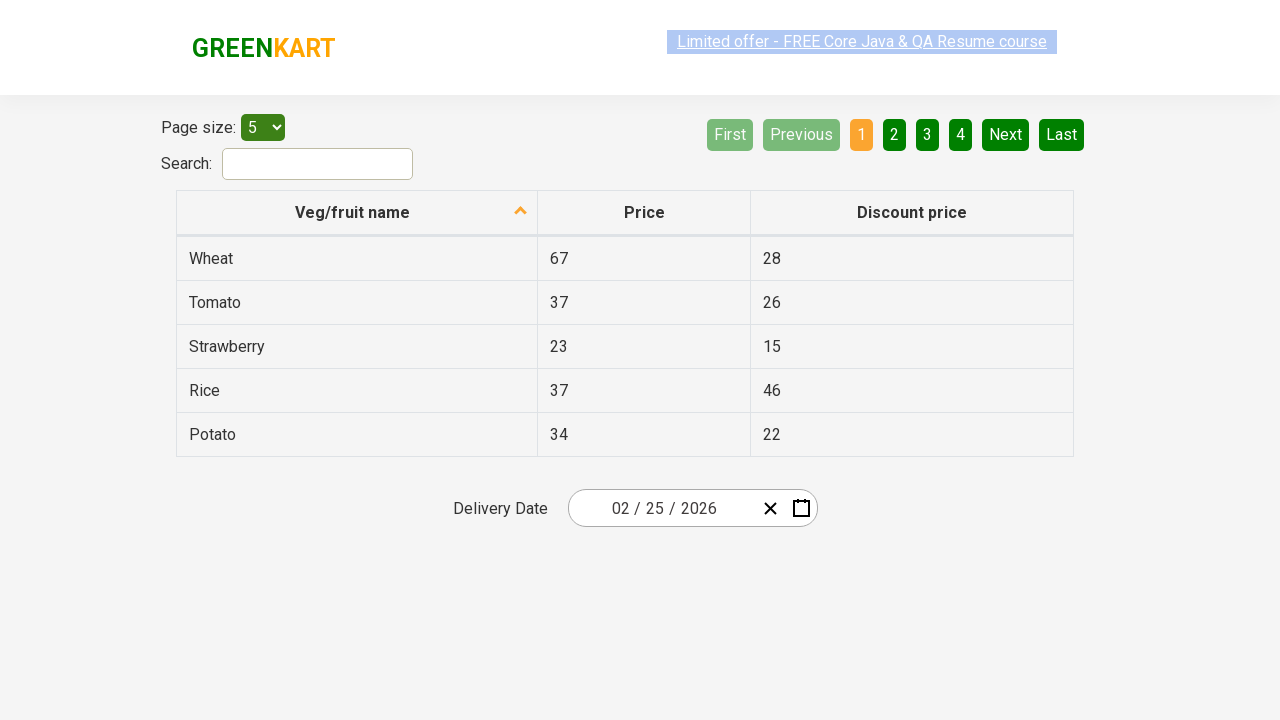

Retrieved all first column elements from sorted table
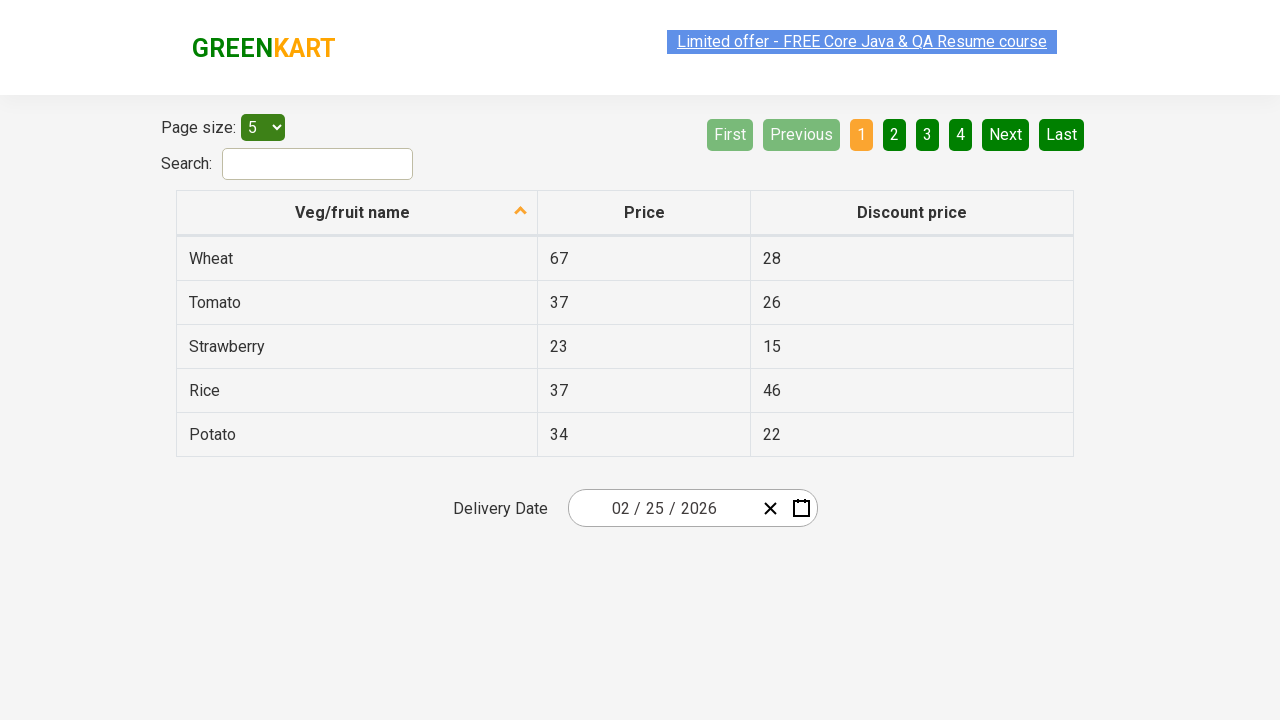

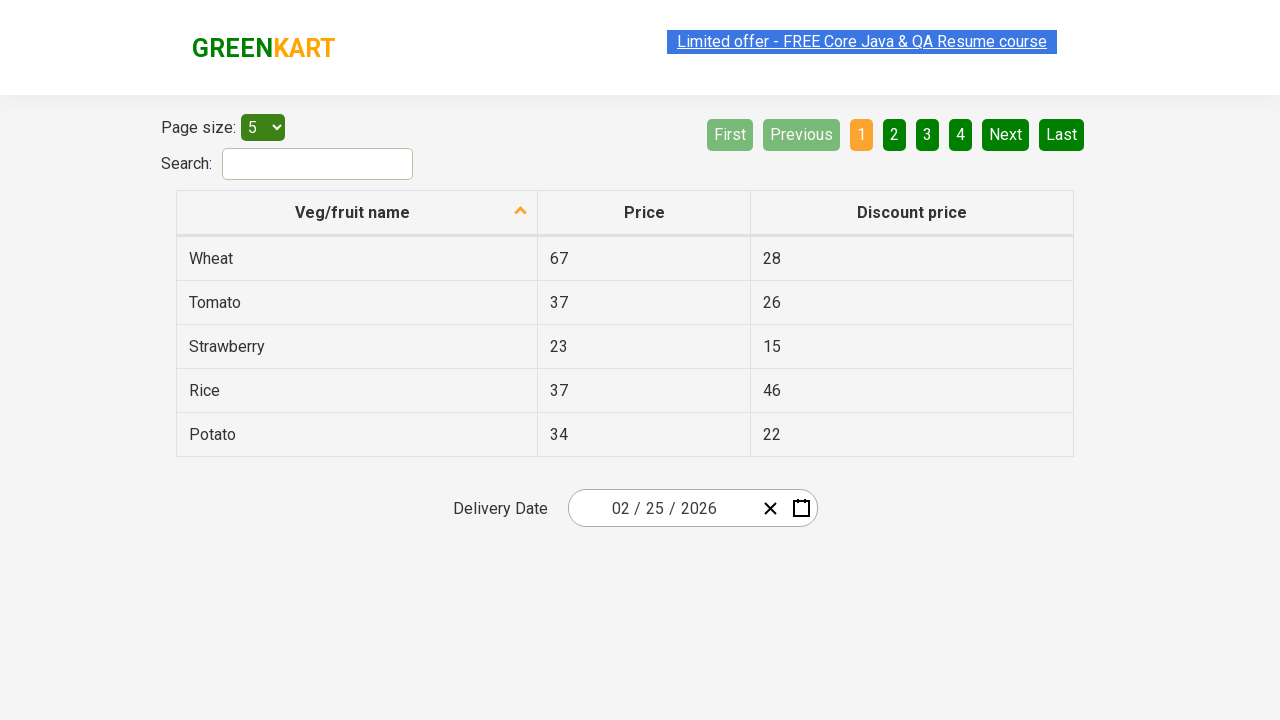